Navigates to the imooc.com website and verifies the page title matches expected values using expected conditions

Starting URL: https://www.imooc.com

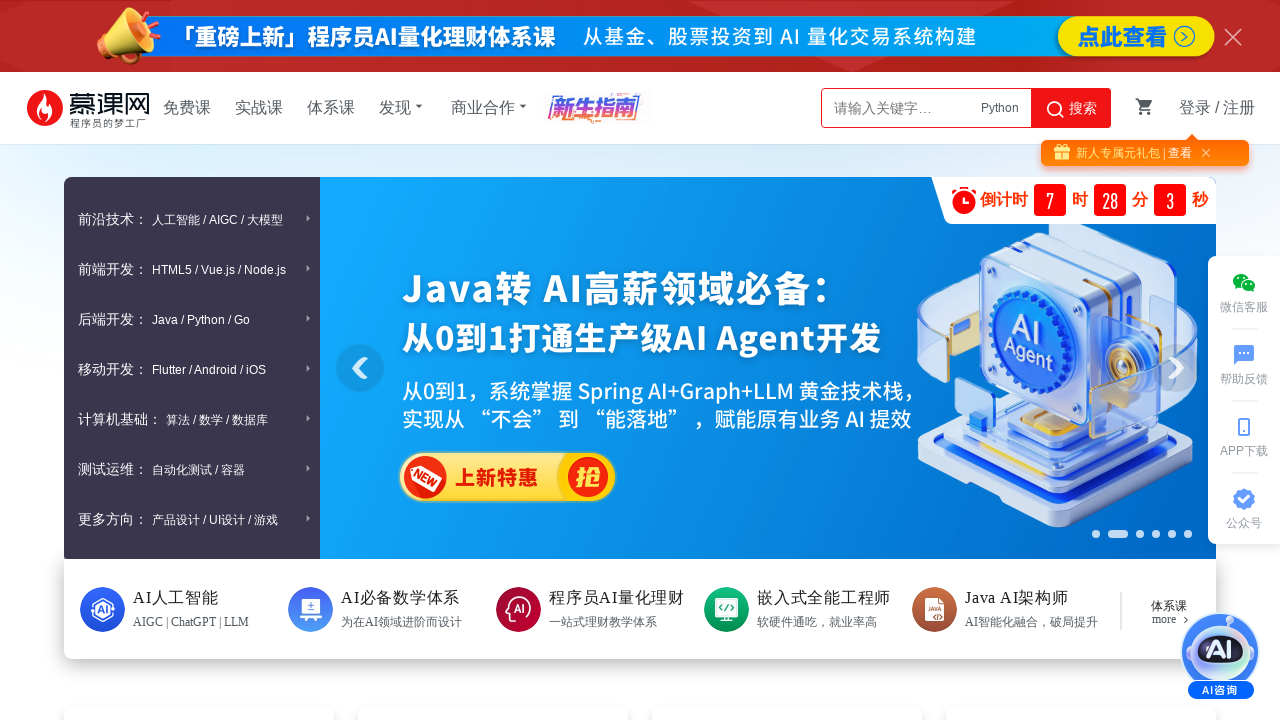

Waited for page DOM to finish loading
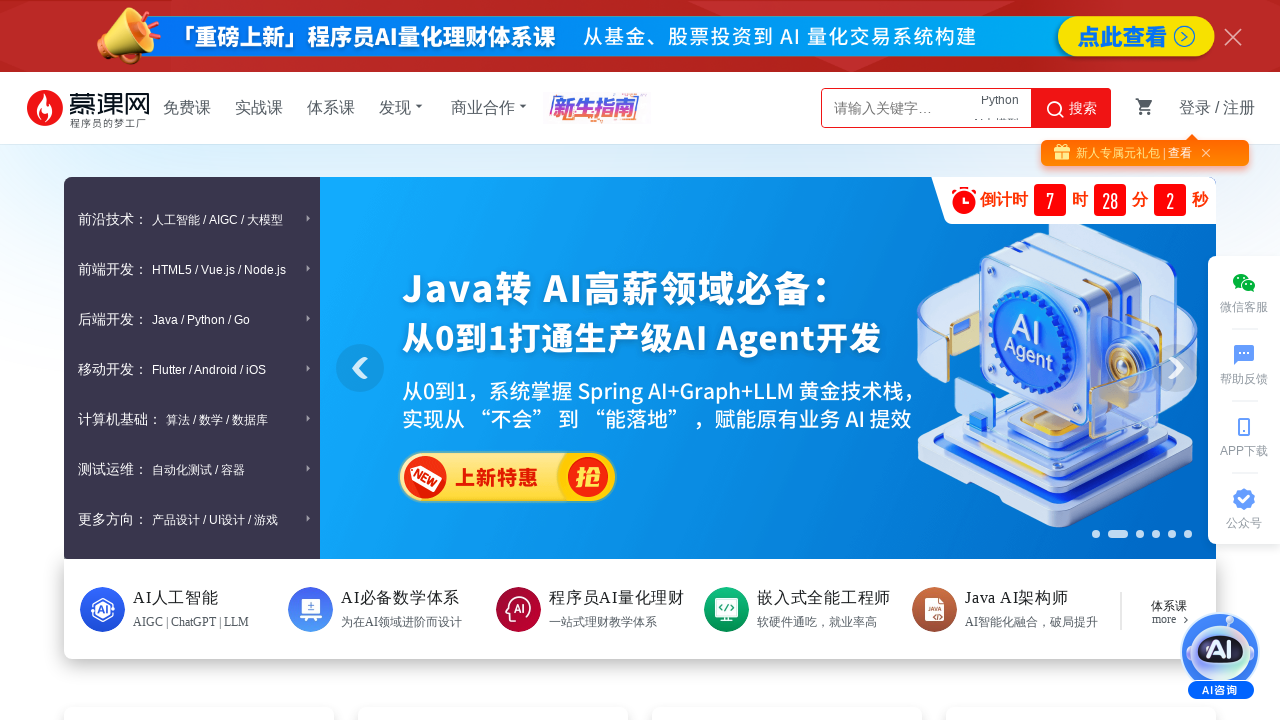

Verified page title contains '慕课网'
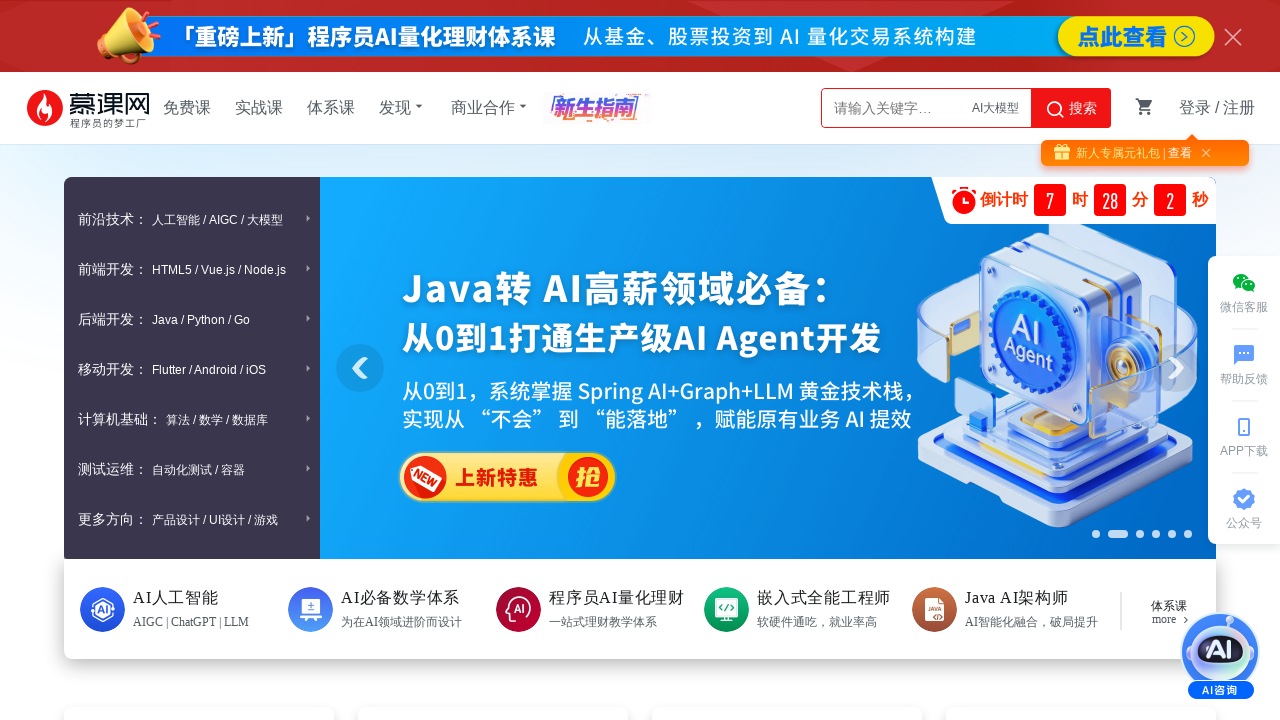

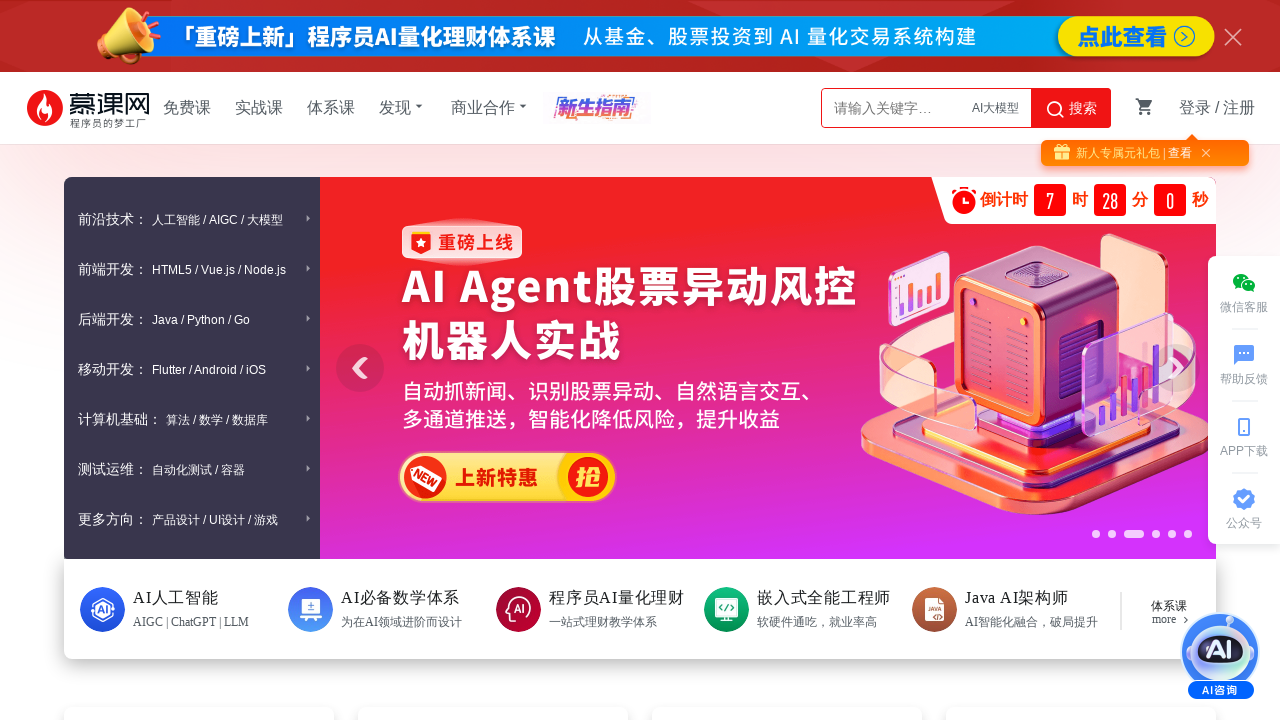